Tests the URL categorization checker on trustedsource.org by selecting a product from dropdown, entering a domain name, clicking the Check URL button, and verifying results appear.

Starting URL: https://trustedsource.org/en/feedback/url?action=checksingle&sid=91C3B70BFCACD9BFDB84568175B5A3E2

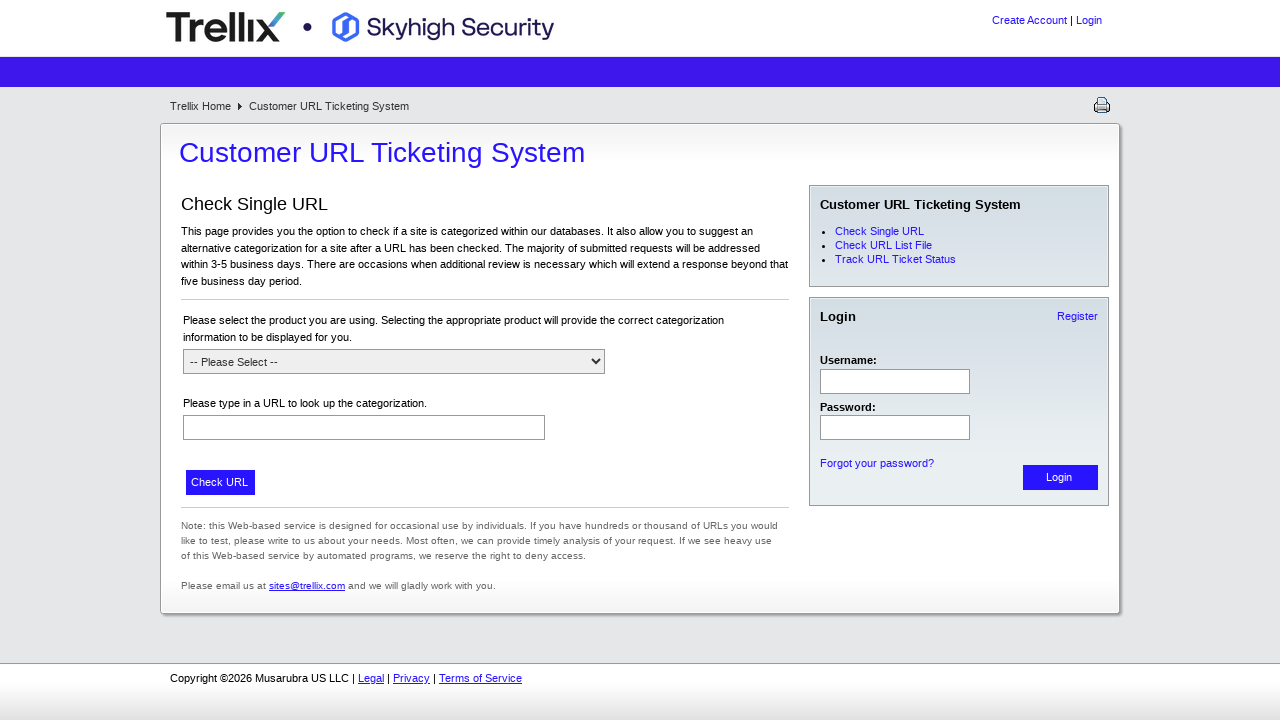

Product dropdown selector loaded
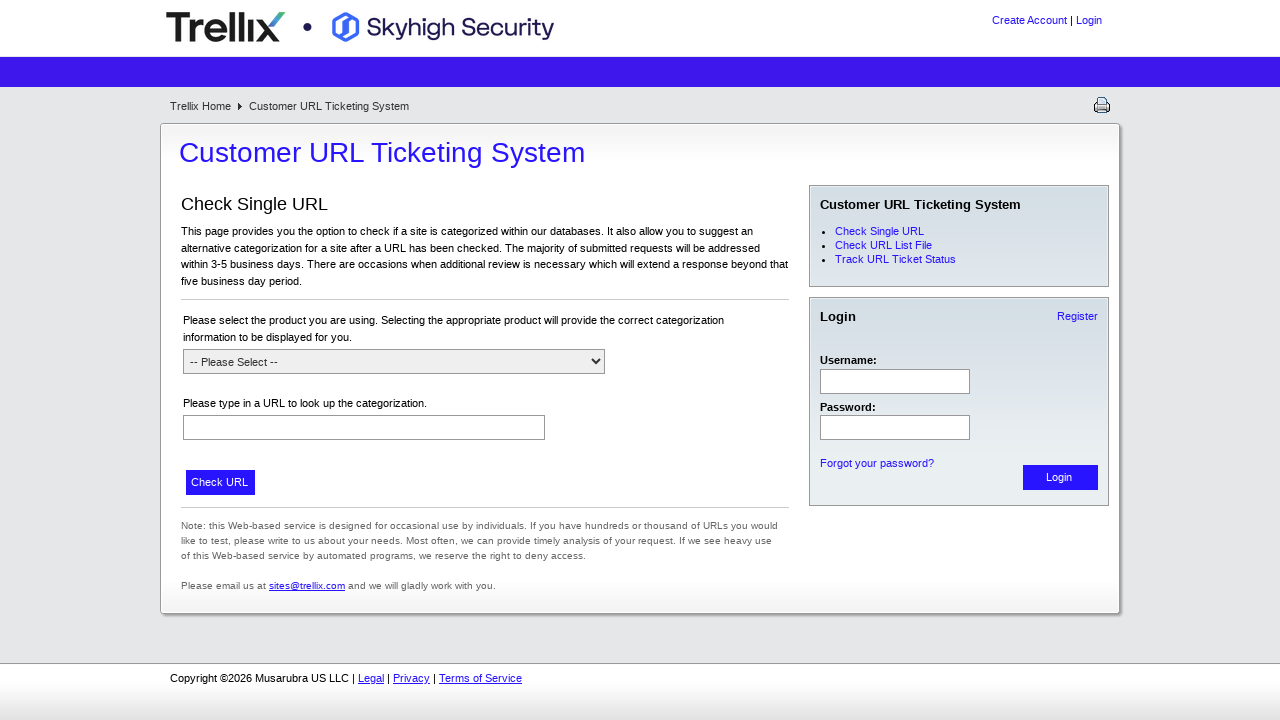

Selected third option from product dropdown on select[name='product']
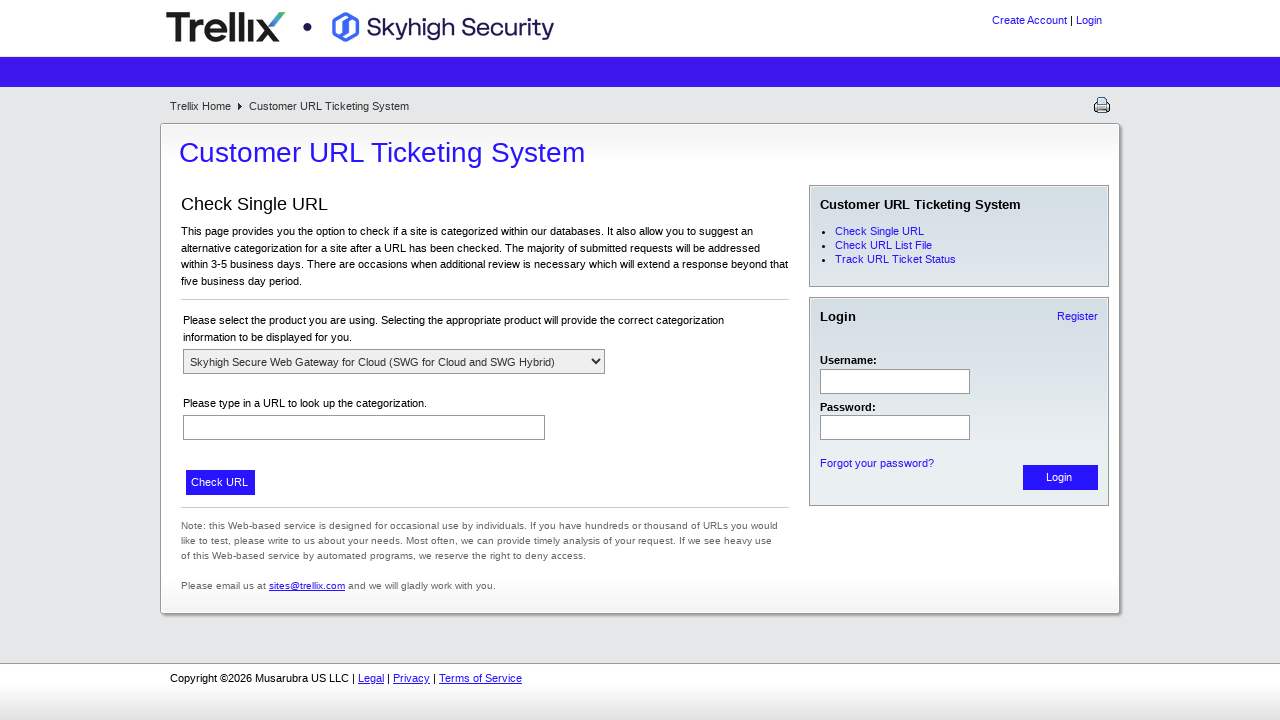

Filled URL input field with 'google.com' on input[name='url']
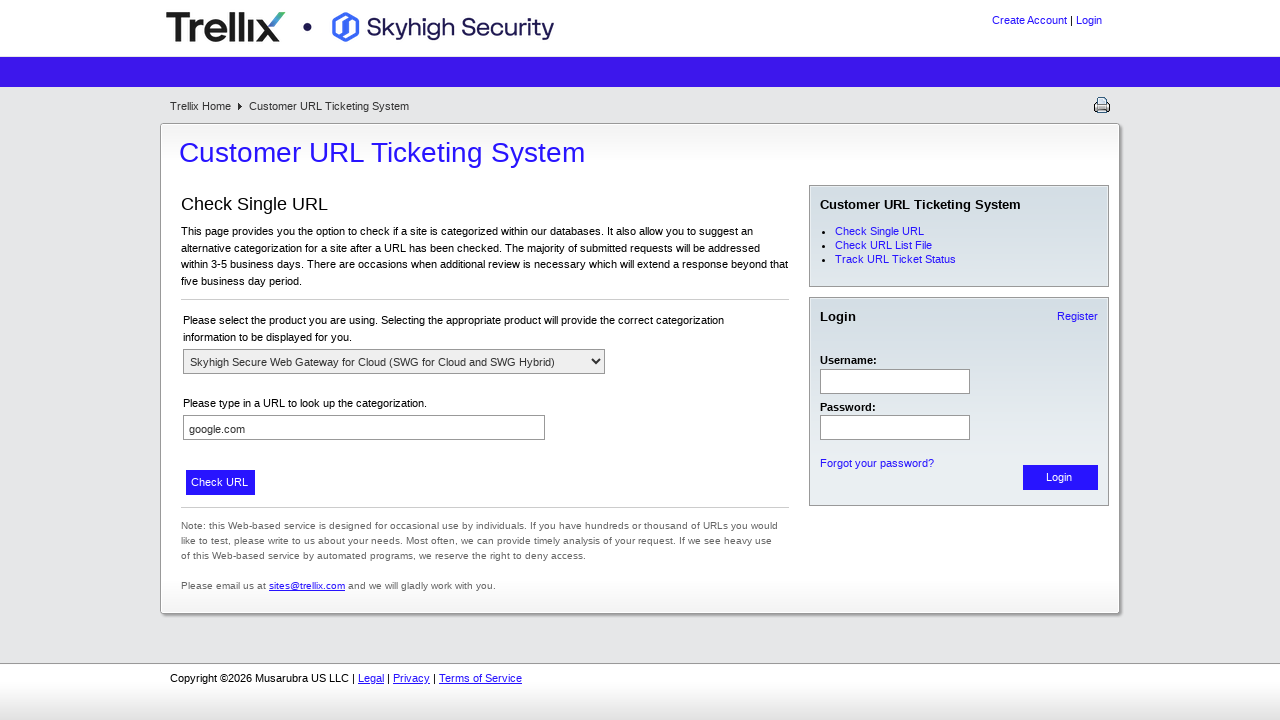

Check URL button is ready
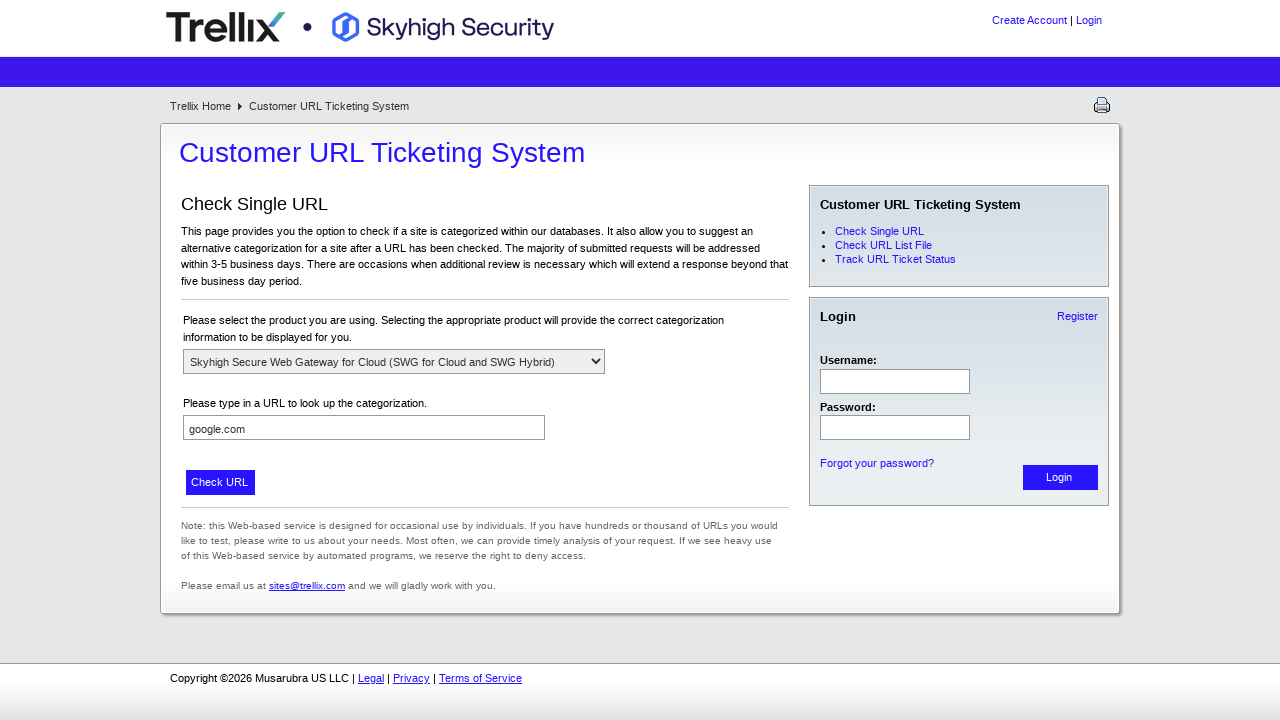

Clicked Check URL button to submit form at (220, 482) on input[type='submit'][value='Check URL']
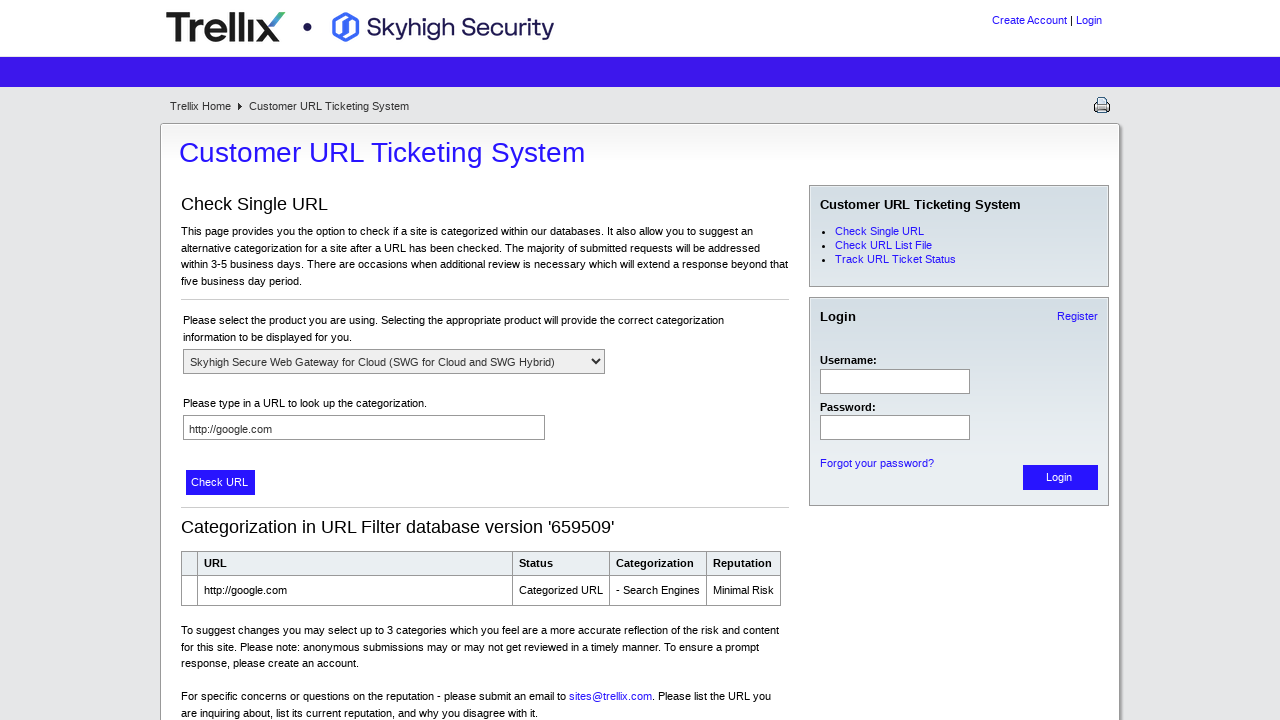

Results table appeared with URL categorization data
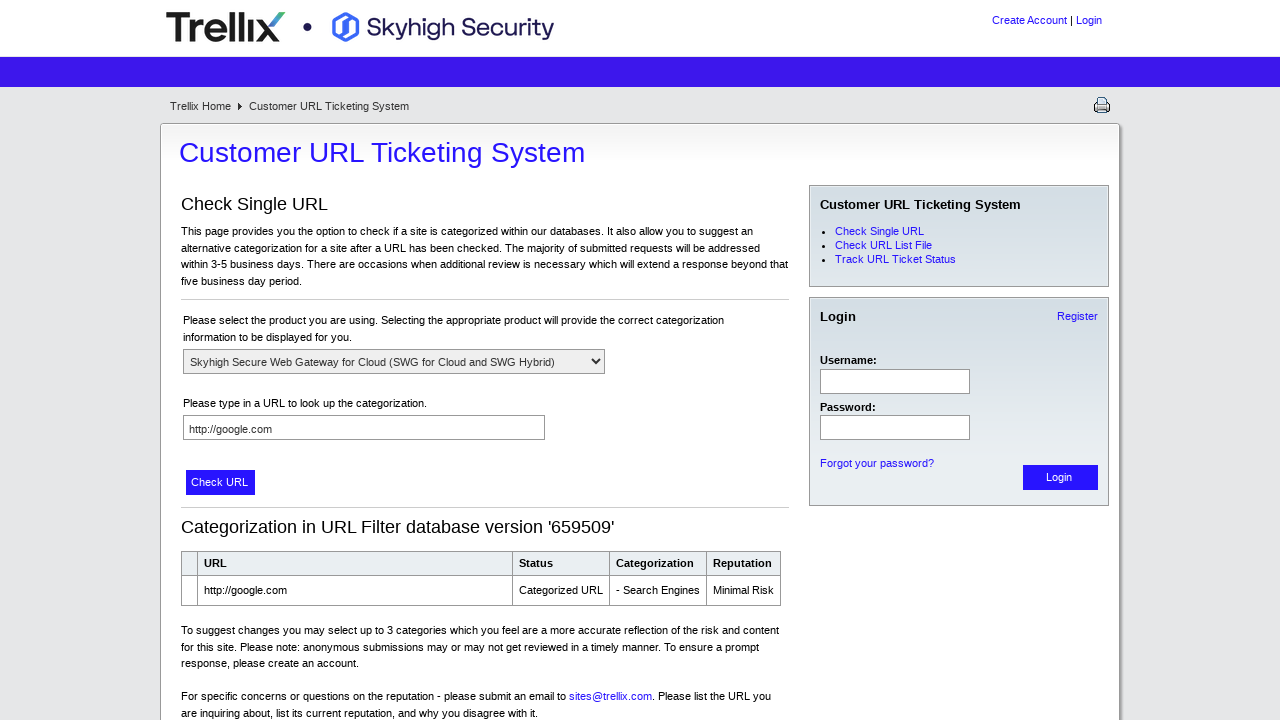

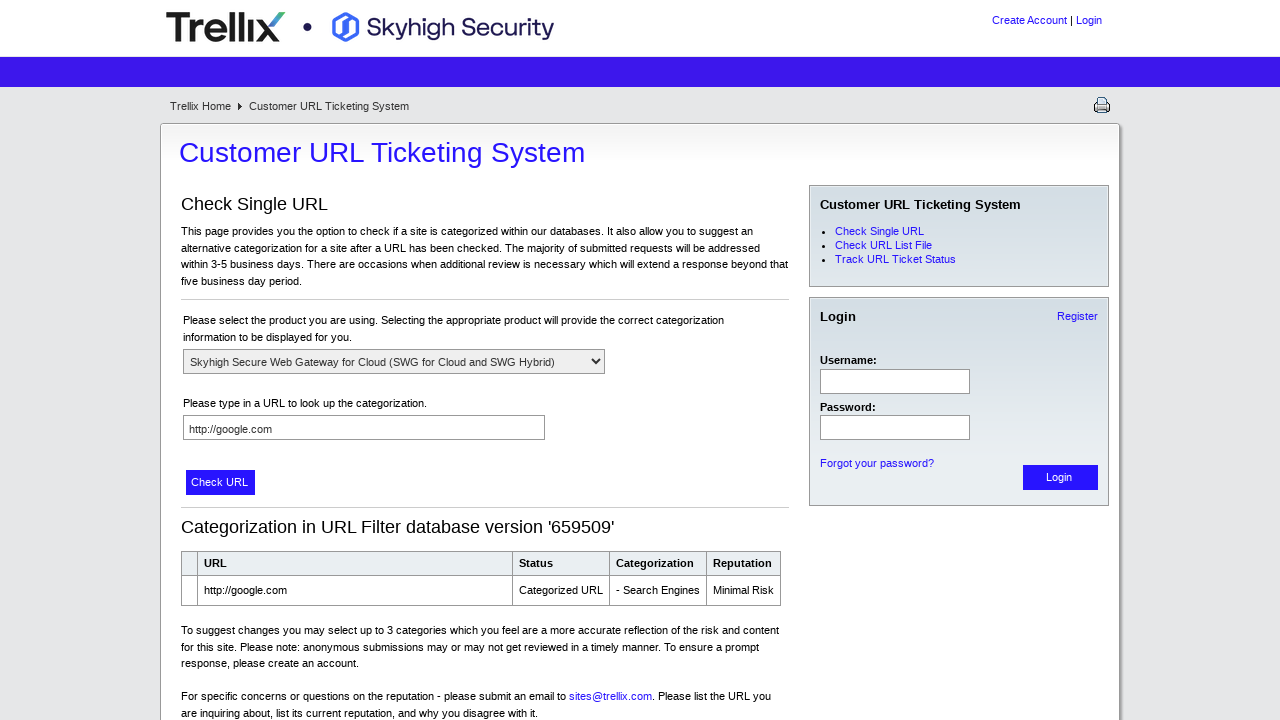